Tests the Indian Railways train search functionality by entering source and destination stations, unchecking the date filter, and retrieving train information from the results table

Starting URL: https://erail.in/

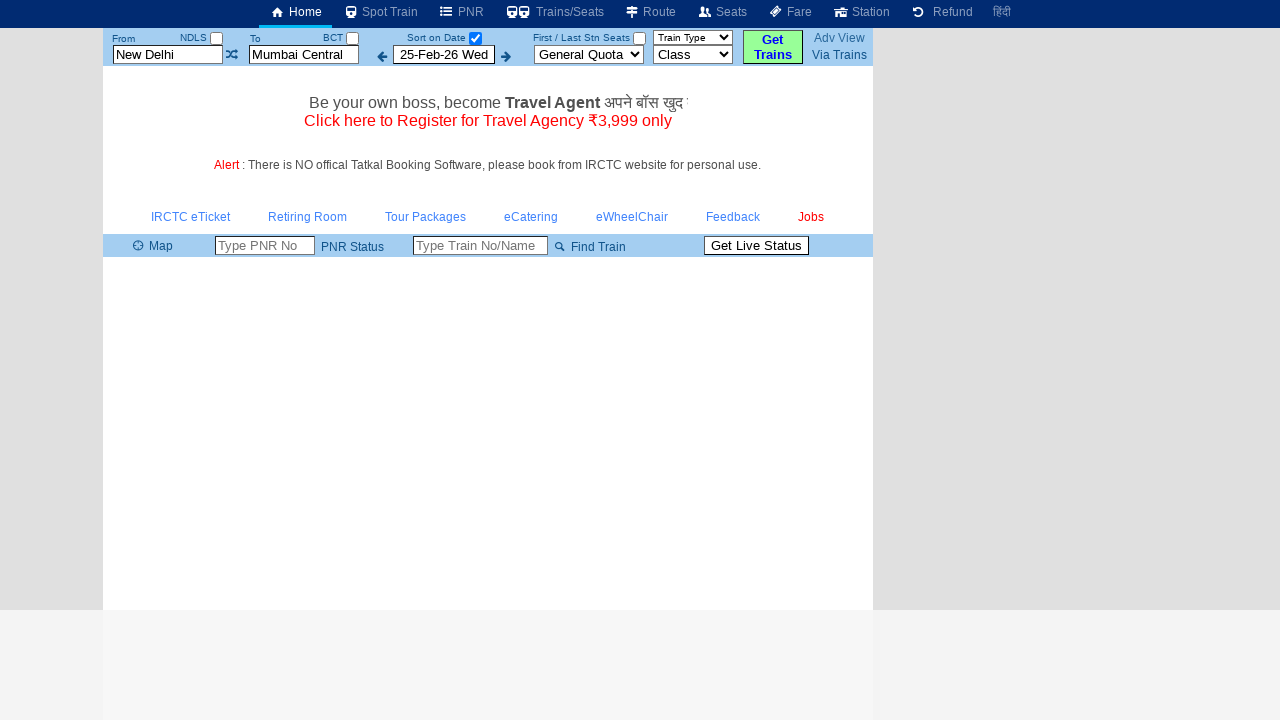

Cleared the From station input field on #txtStationFrom
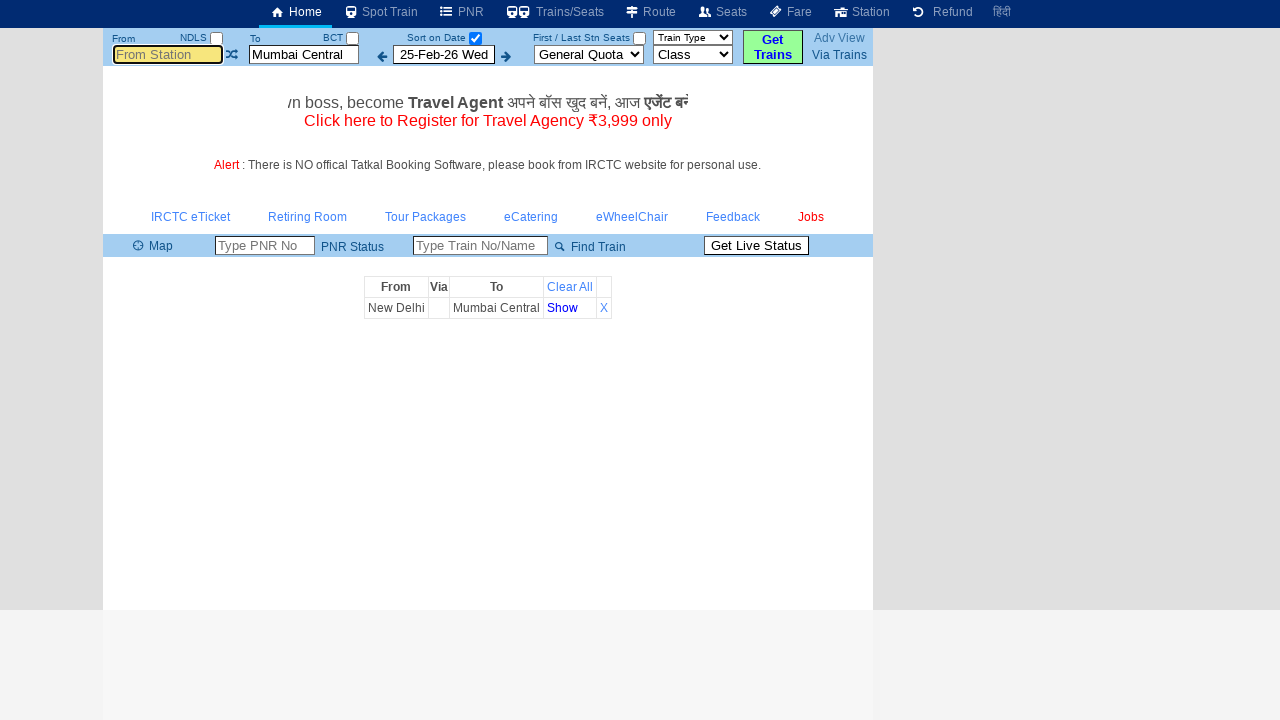

Filled From station field with 'MAS' on #txtStationFrom
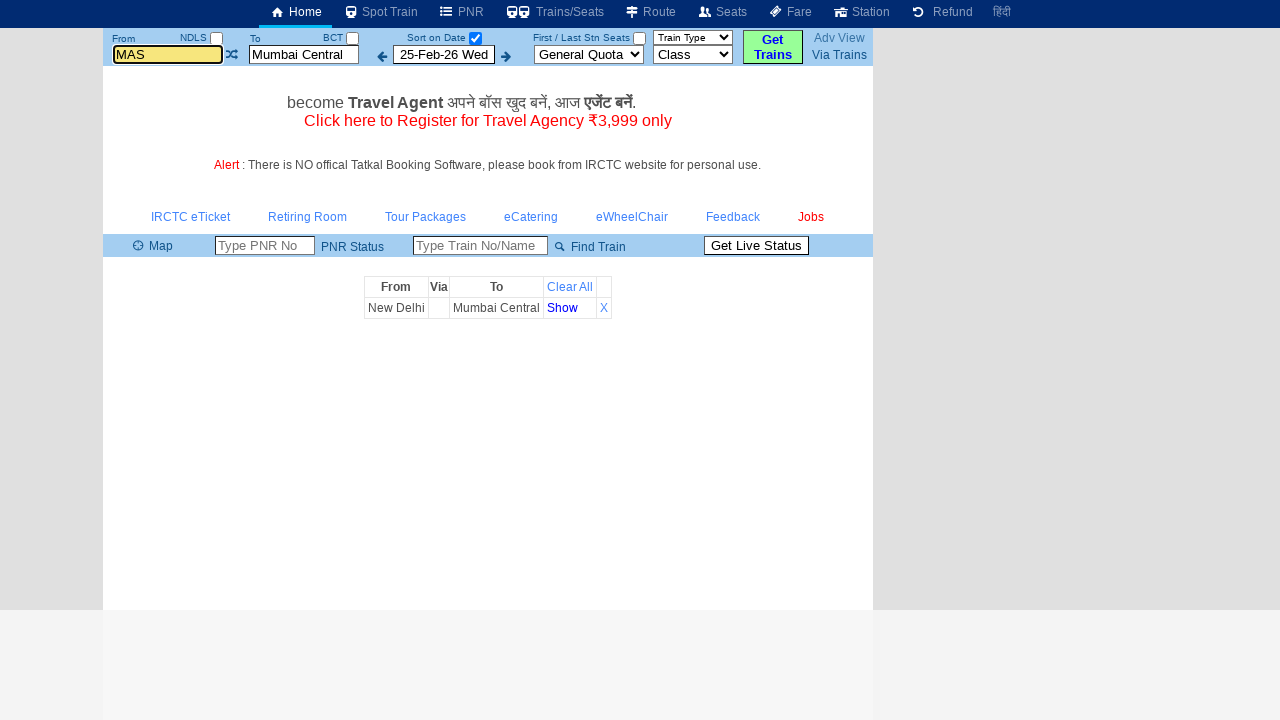

Pressed Enter to confirm From station 'MAS' on #txtStationFrom
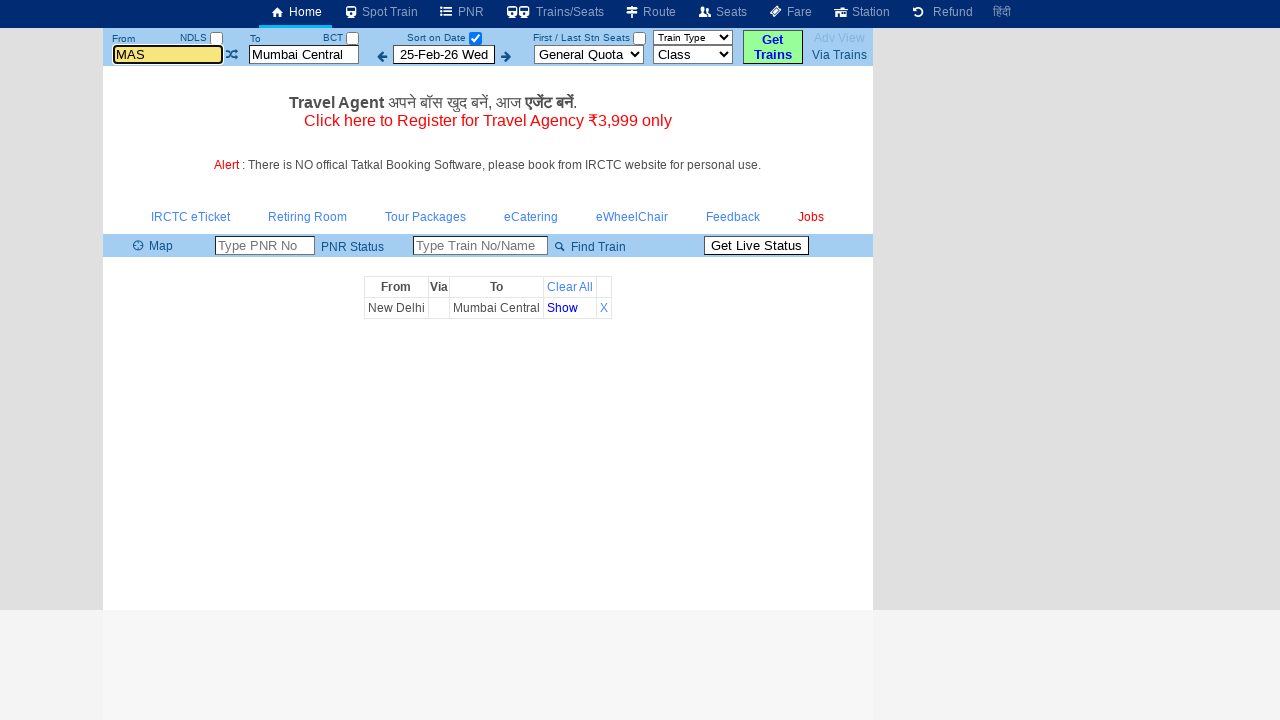

Cleared the To station input field on #txtStationTo
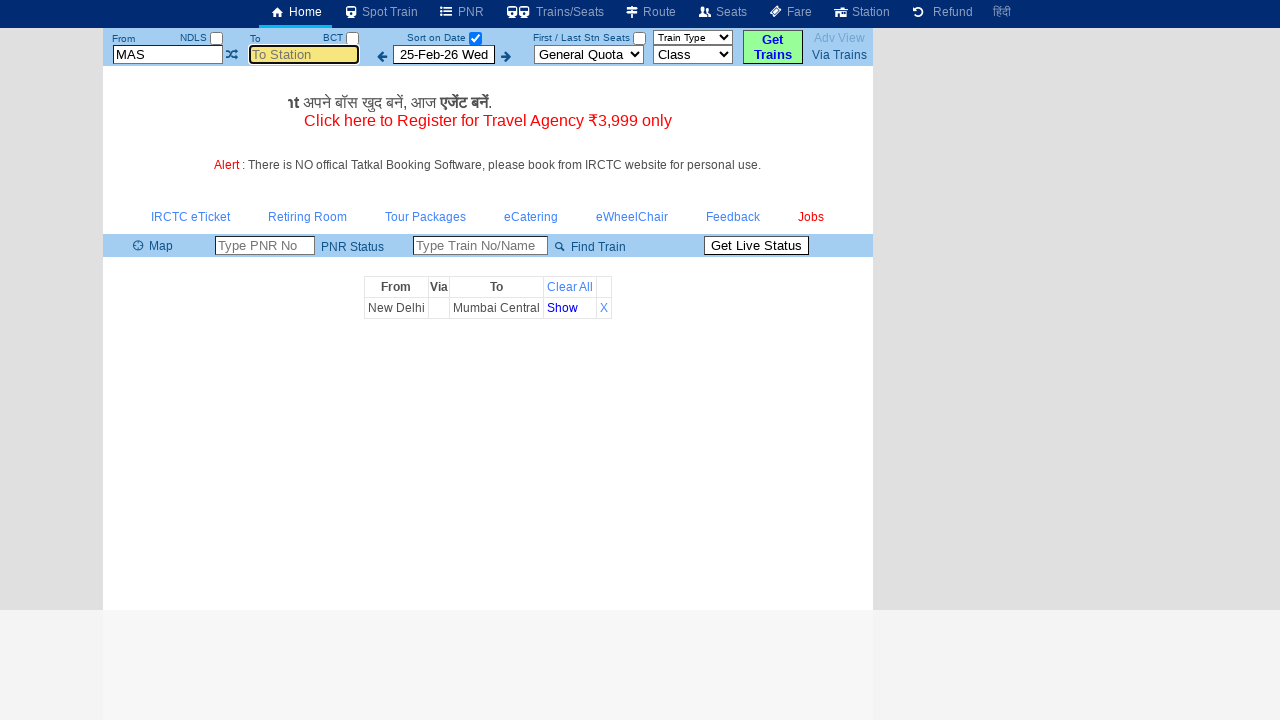

Filled To station field with 'MDU' on #txtStationTo
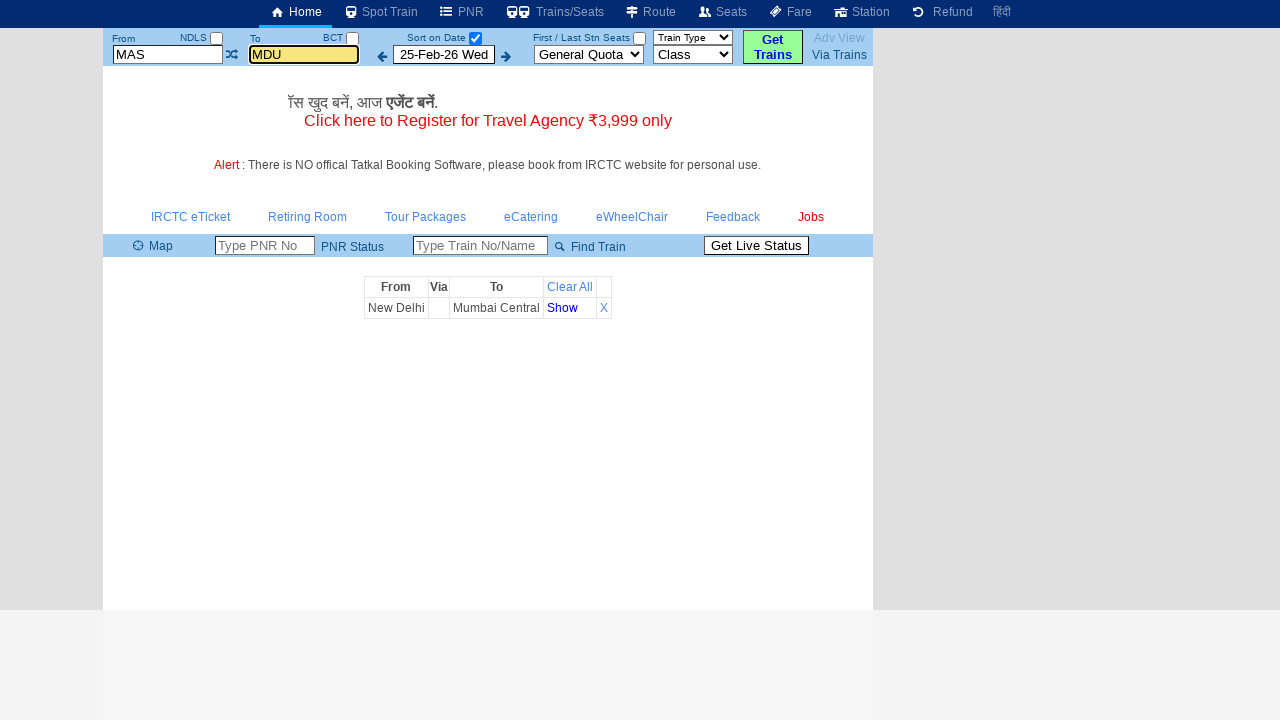

Pressed Enter to confirm To station 'MDU' on #txtStationTo
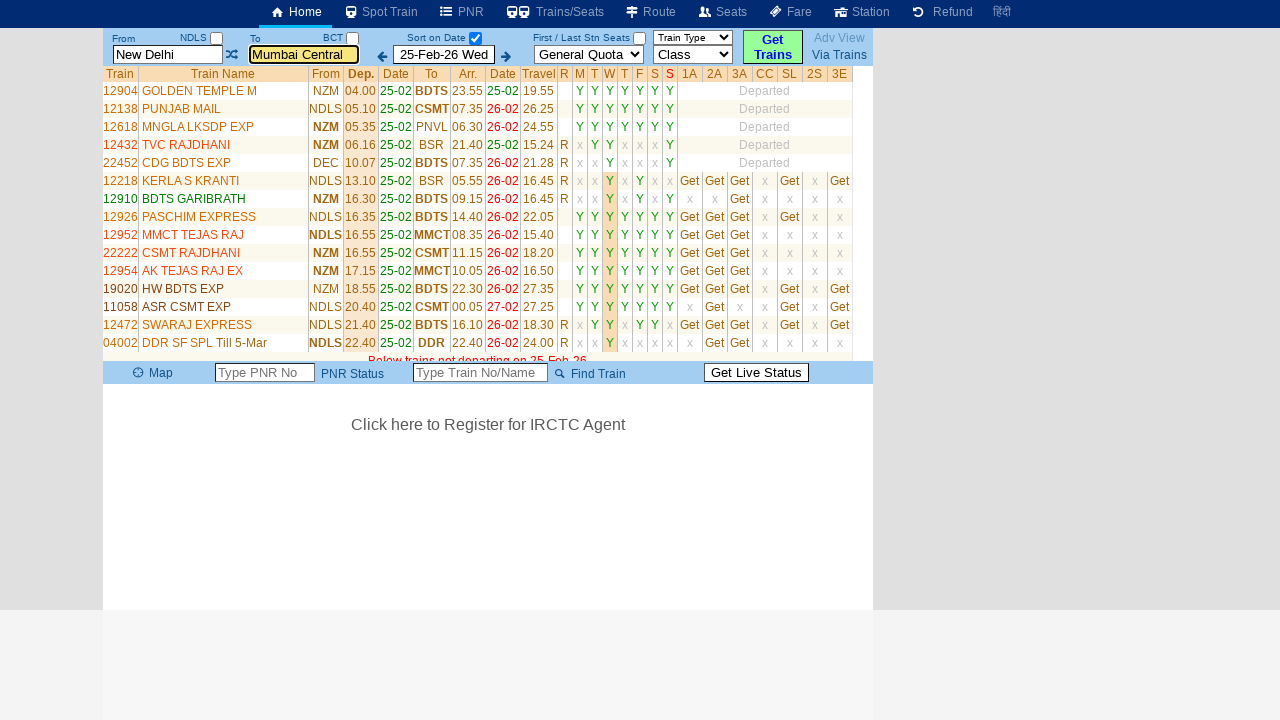

Unchecked the 'Sort on Date' checkbox at (475, 38) on #chkSelectDateOnly
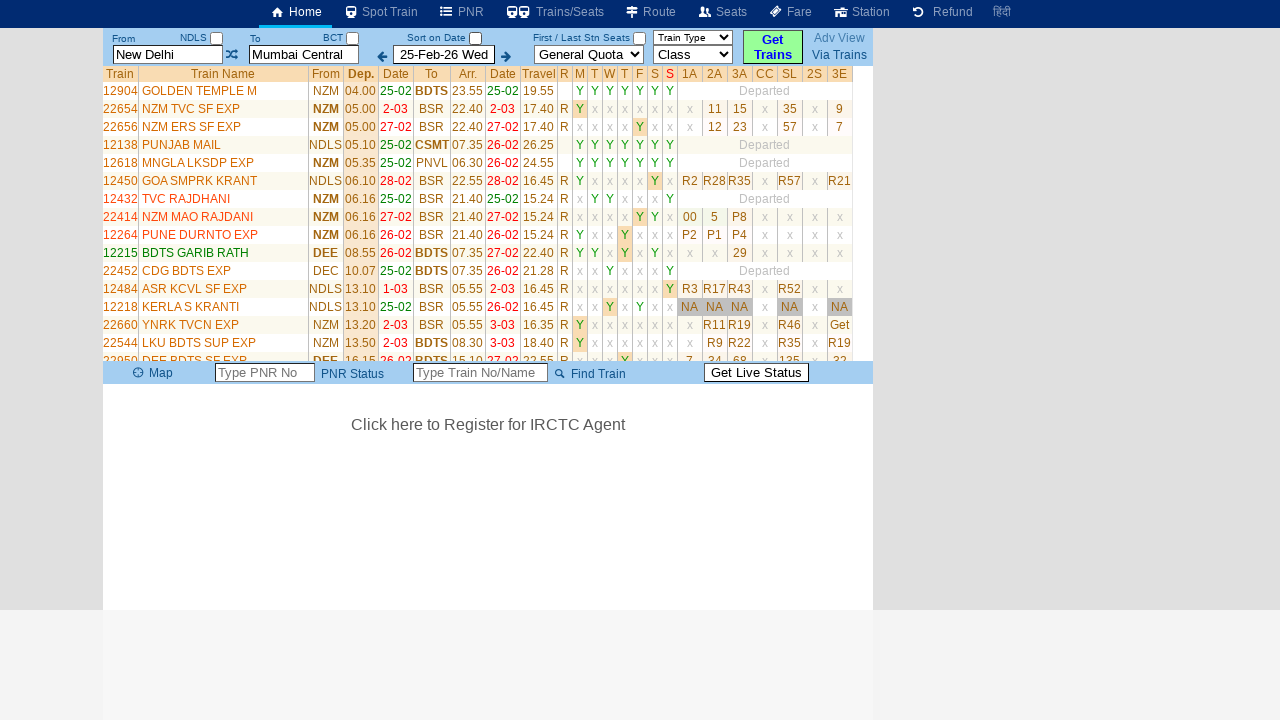

Train list table loaded with train names visible
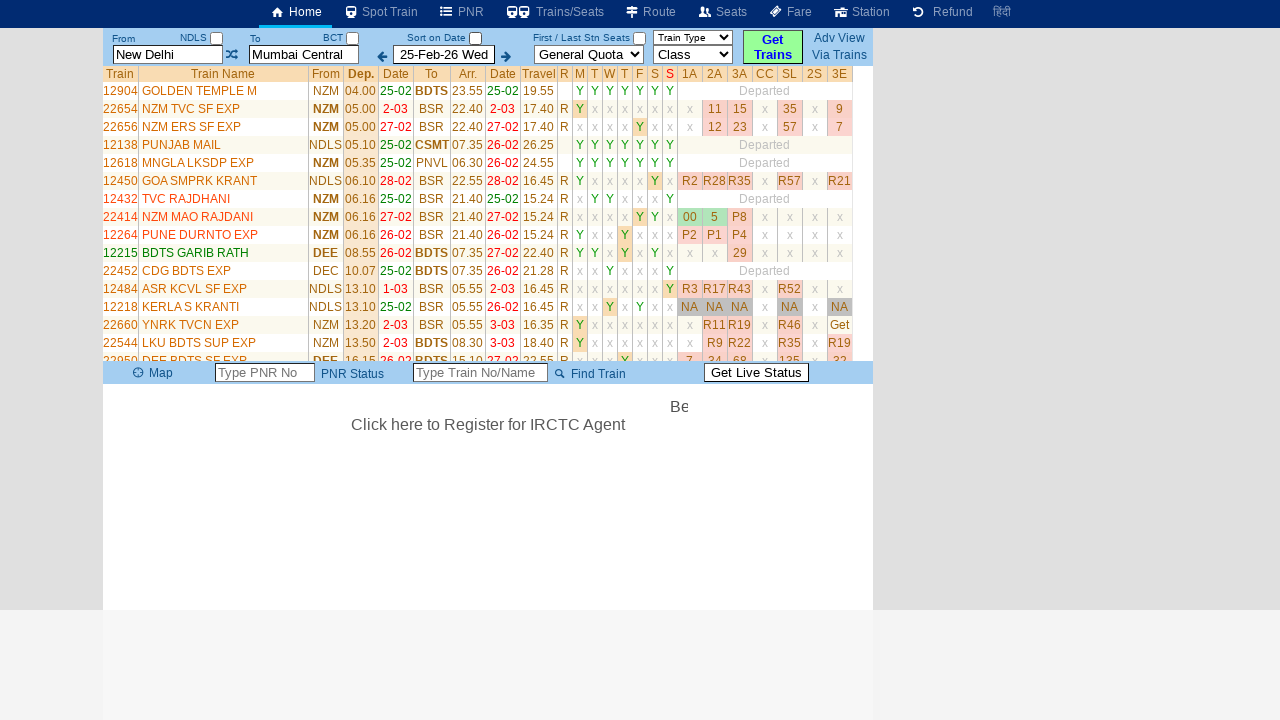

Retrieved all train name elements from the results table
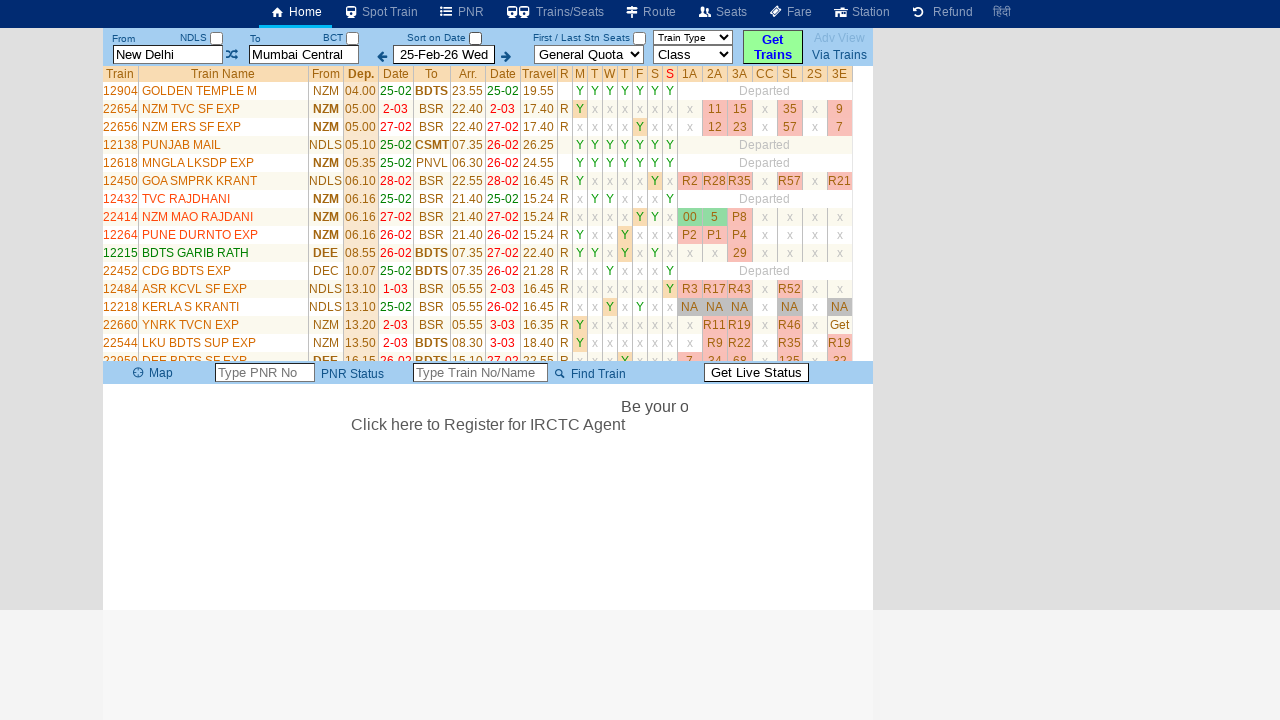

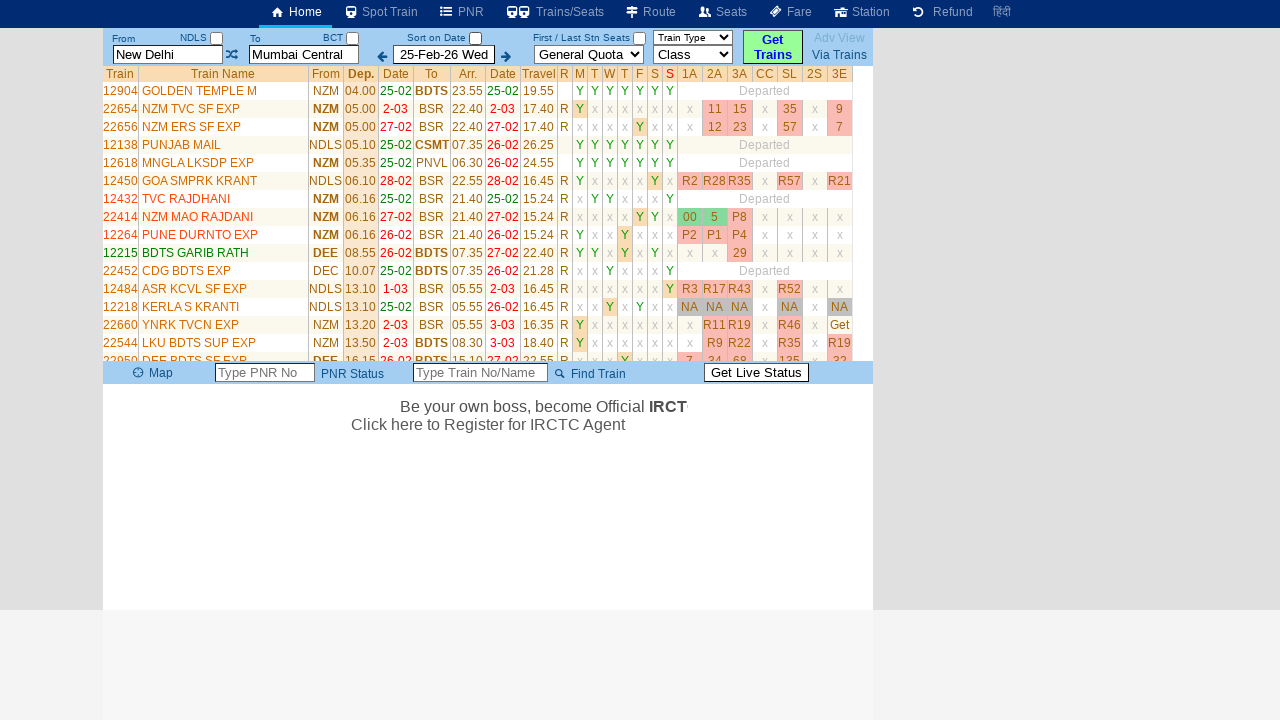